Tests dropdown selection by visible text label, selecting "Option 1" and "Option 2" alternately

Starting URL: https://the-internet.herokuapp.com/dropdown

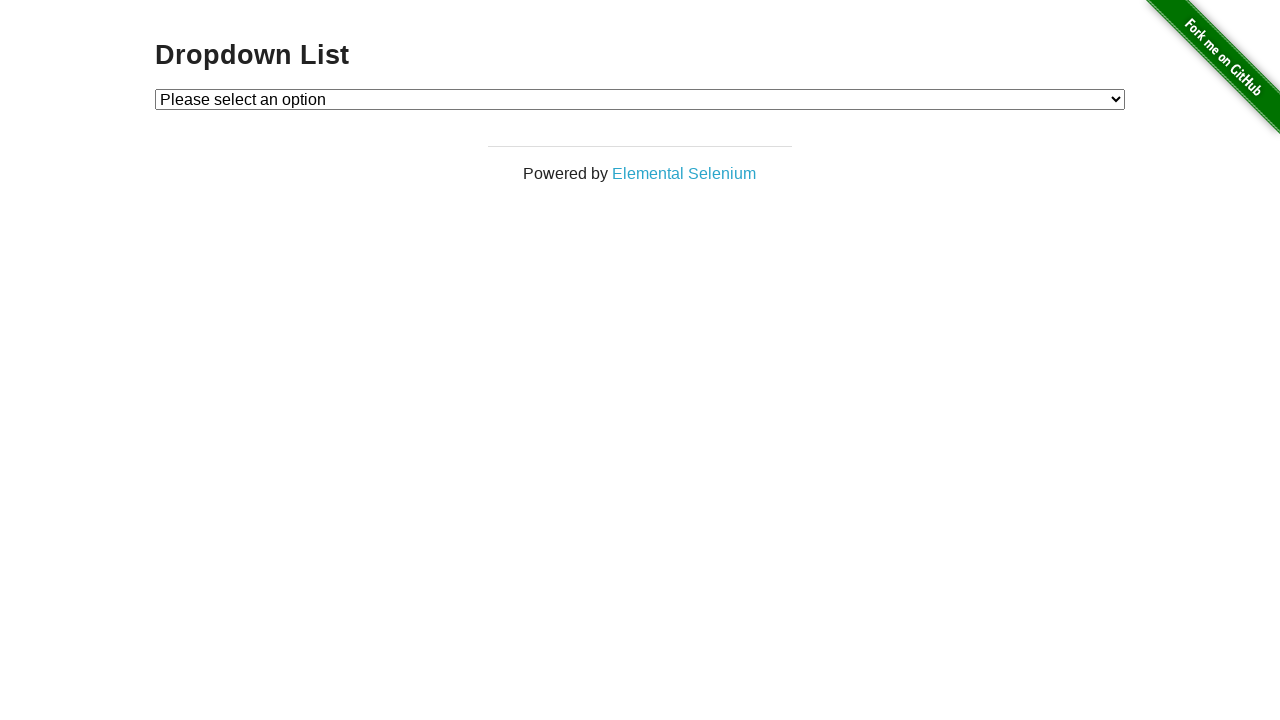

Selected 'Option 1' from dropdown on #dropdown
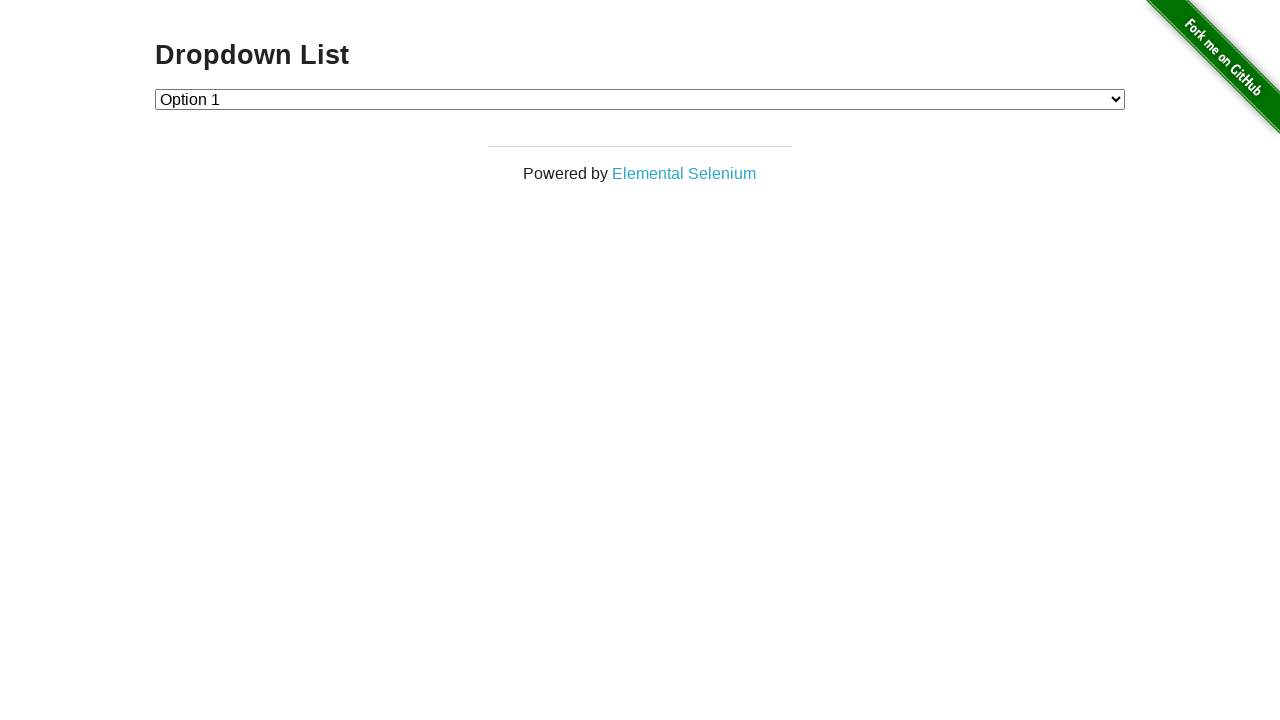

Selected 'Option 2' from dropdown on #dropdown
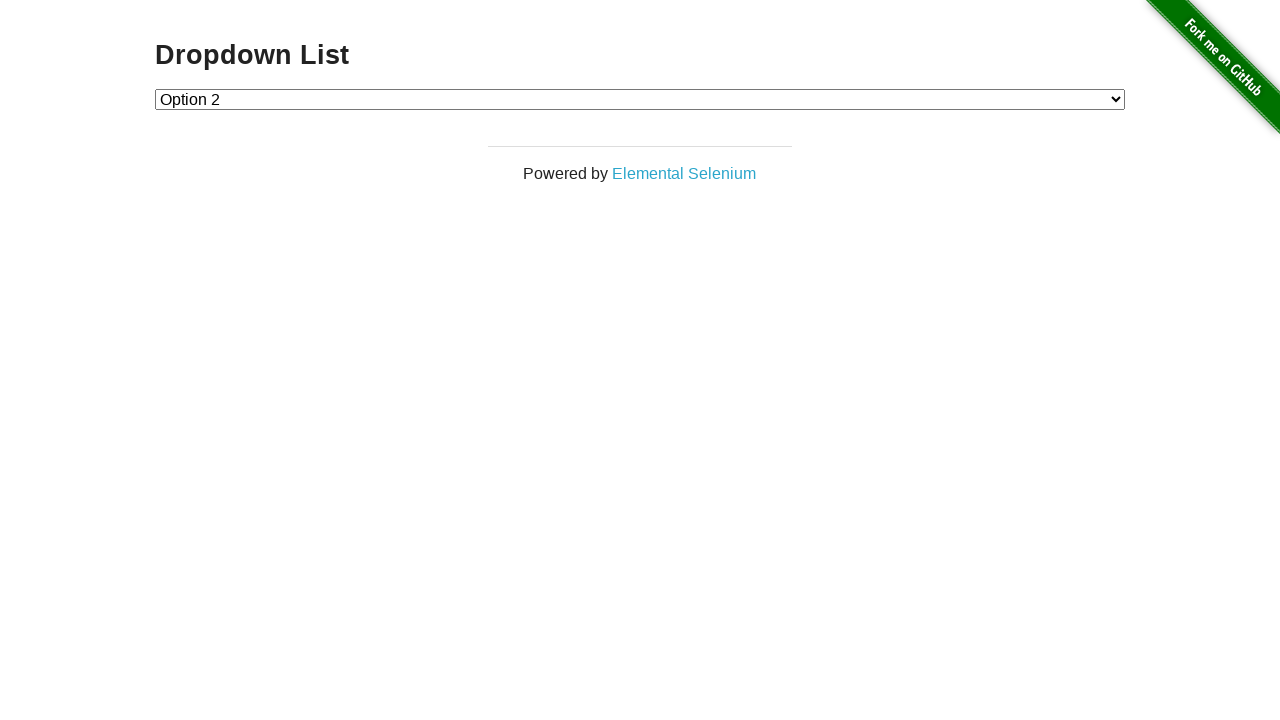

Selected 'Option 1' from dropdown again on #dropdown
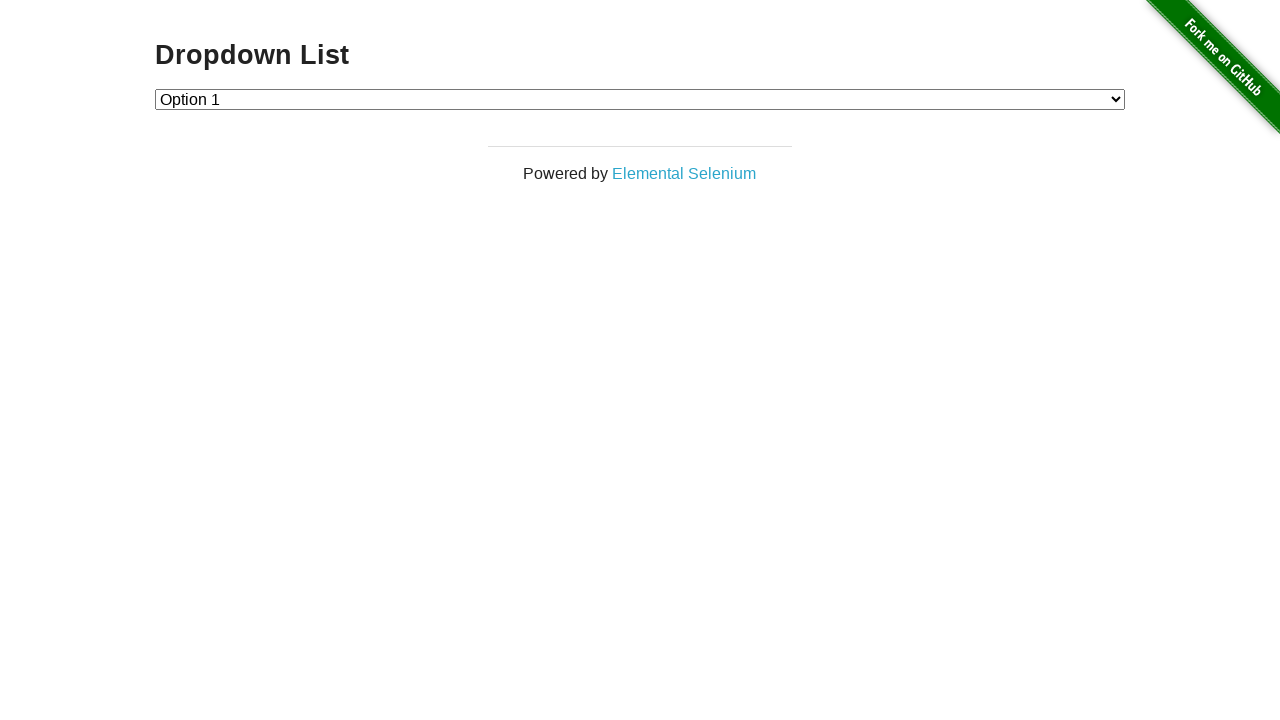

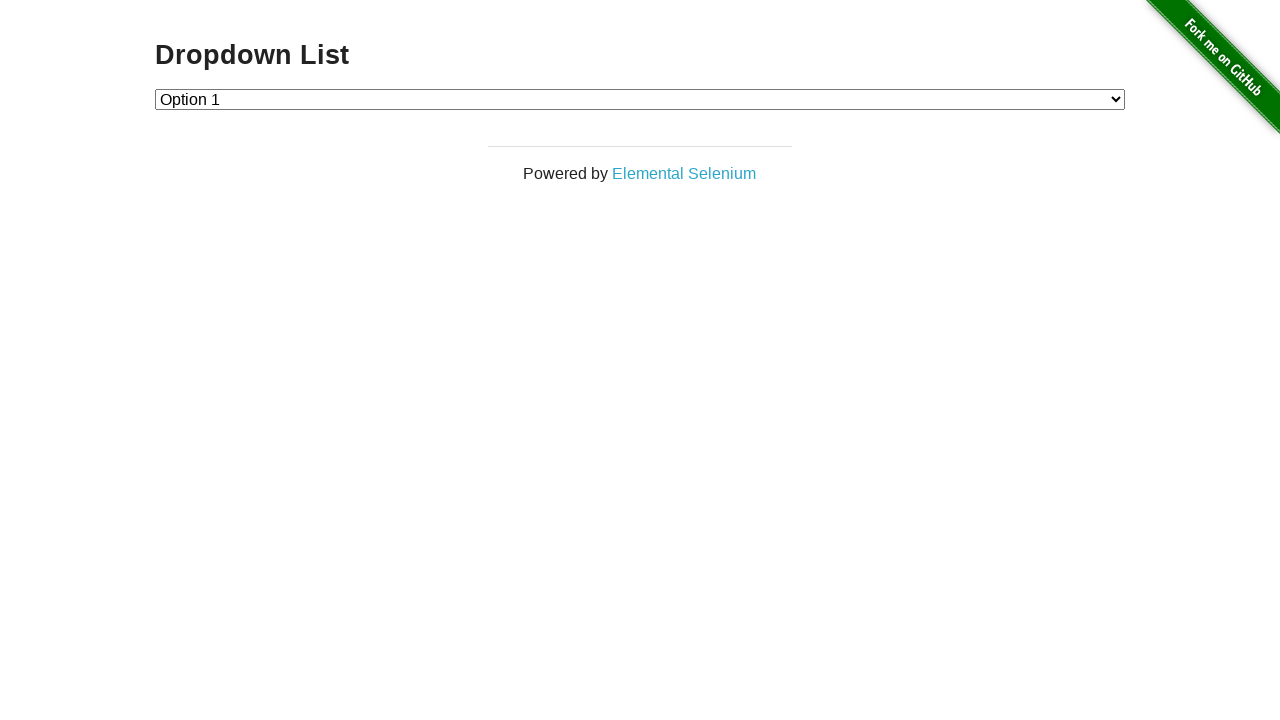